Tests un-marking todo items as complete by unchecking their checkboxes

Starting URL: https://demo.playwright.dev/todomvc

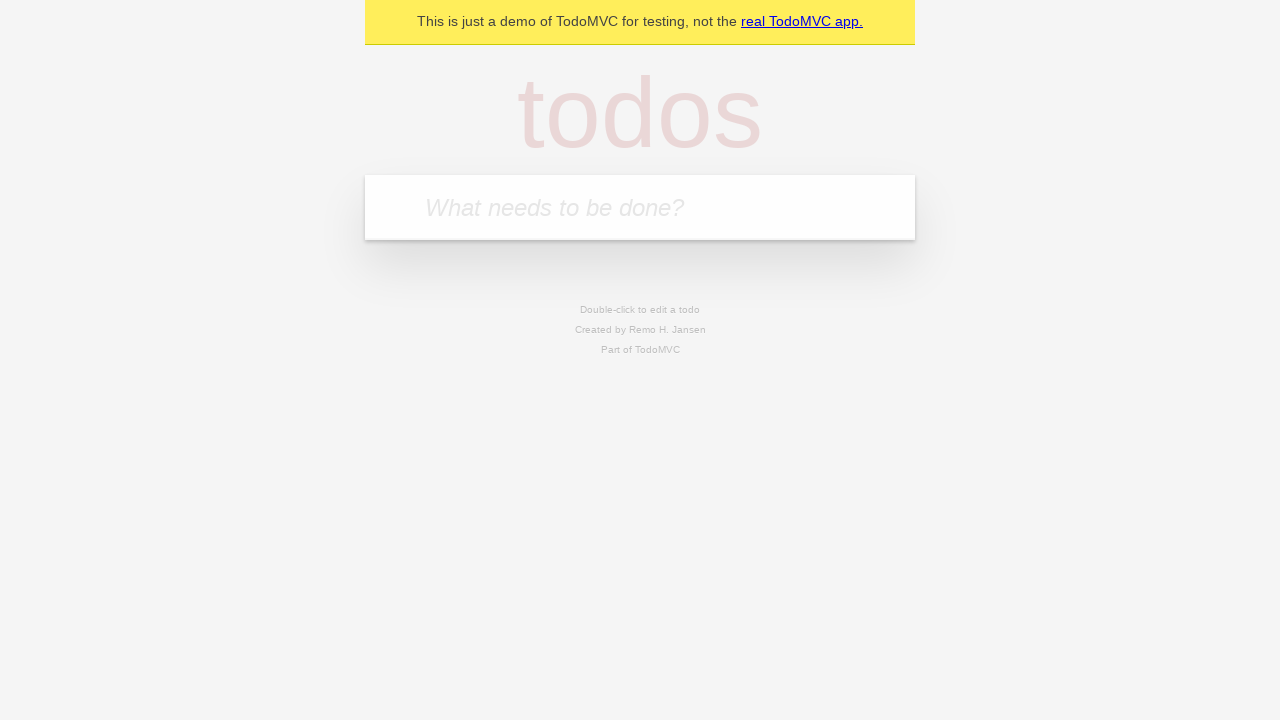

Filled todo input with 'buy some cheese' on internal:attr=[placeholder="What needs to be done?"i]
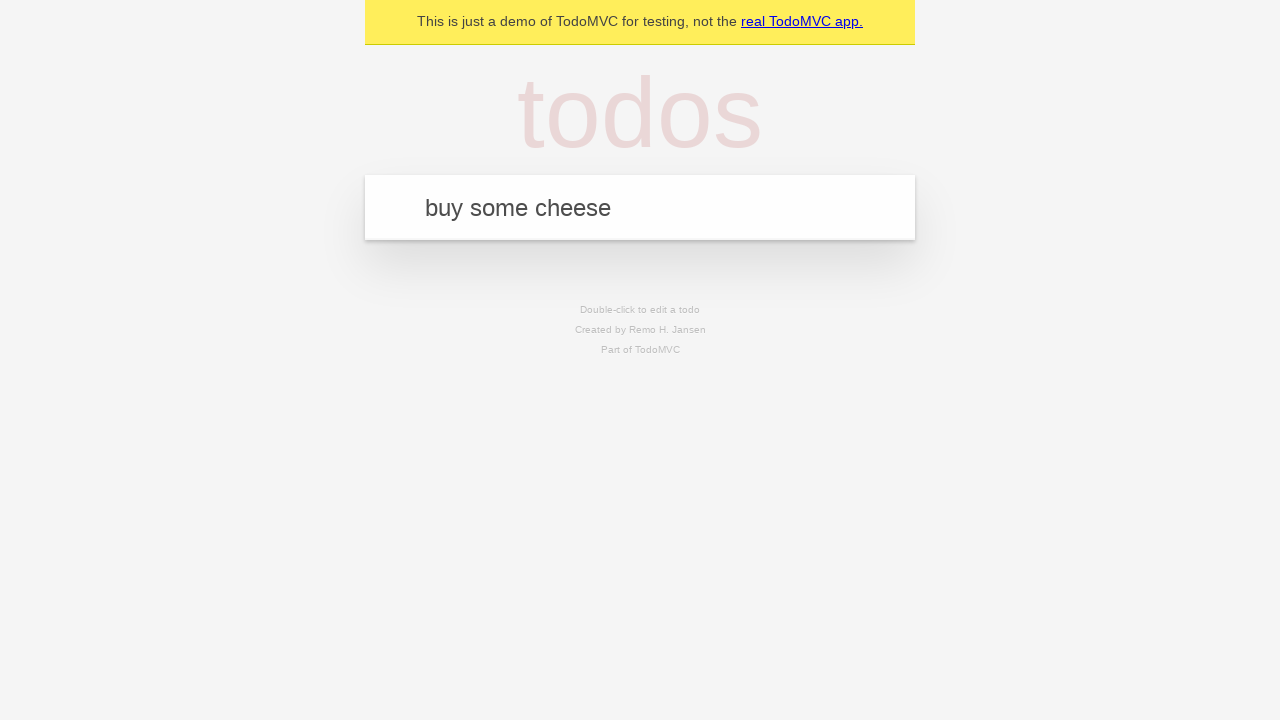

Pressed Enter to create first todo item on internal:attr=[placeholder="What needs to be done?"i]
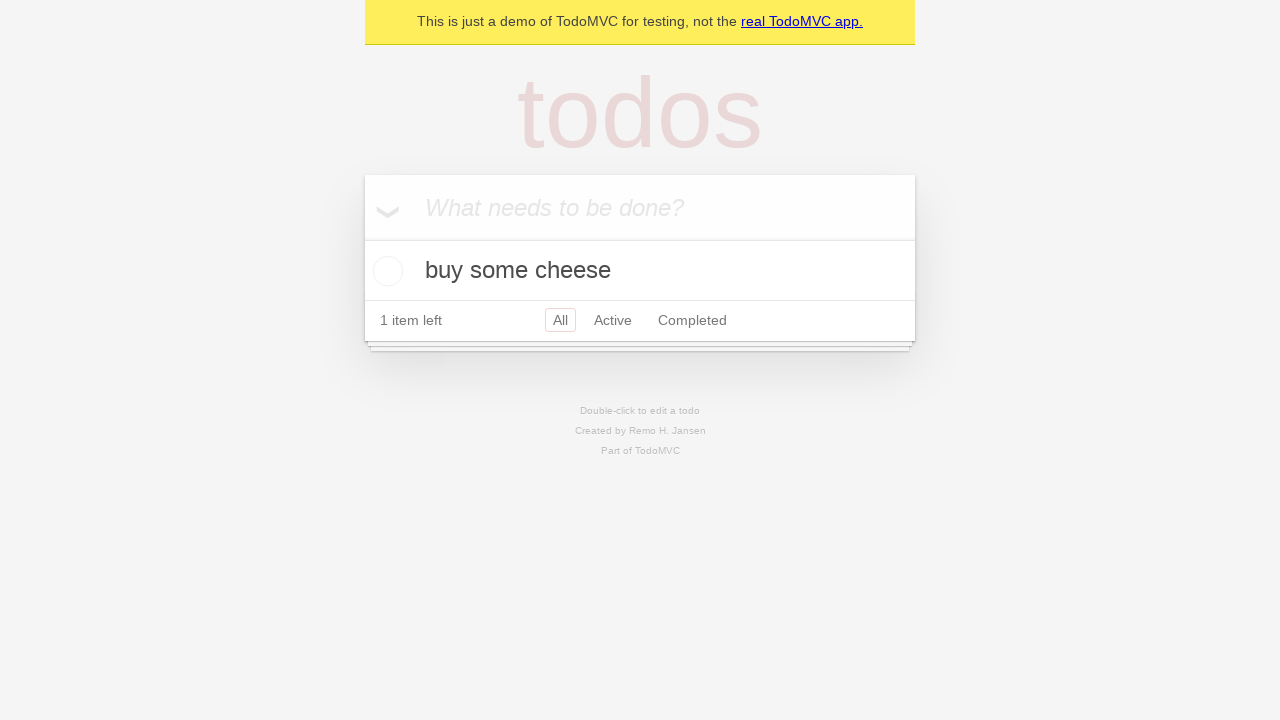

Filled todo input with 'feed the cat' on internal:attr=[placeholder="What needs to be done?"i]
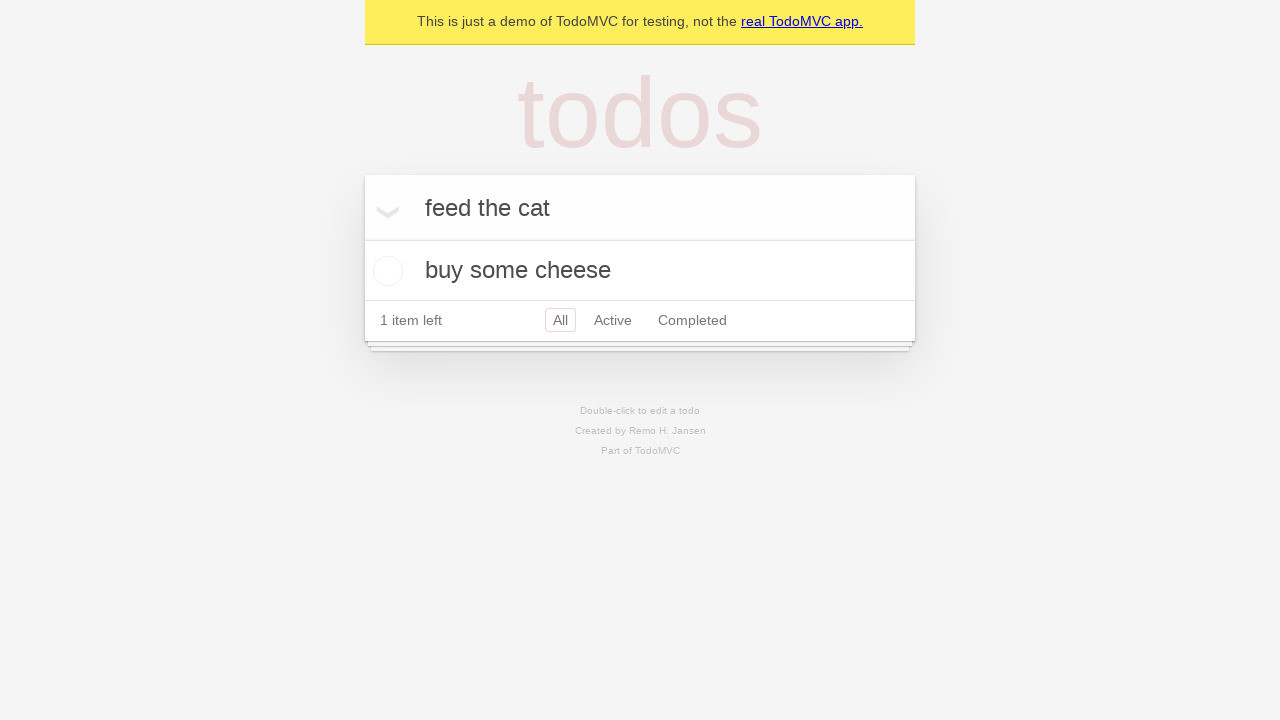

Pressed Enter to create second todo item on internal:attr=[placeholder="What needs to be done?"i]
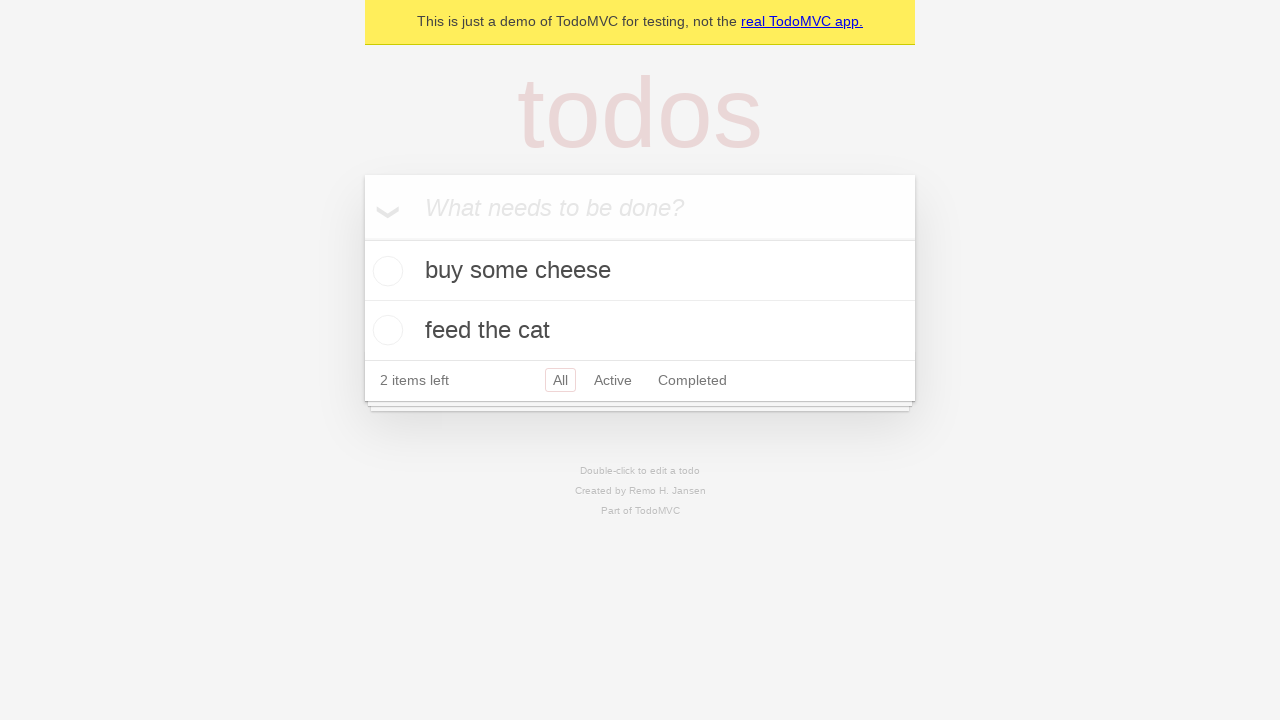

Selected first todo item
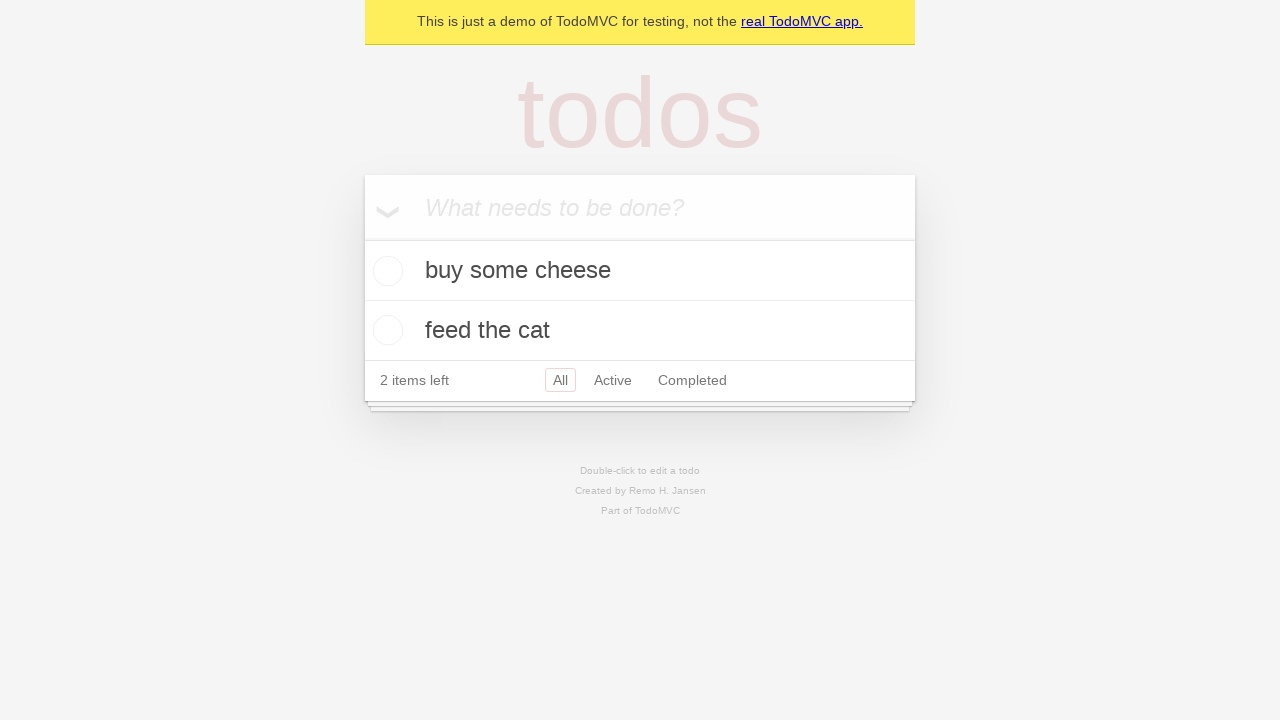

Located checkbox for first todo item
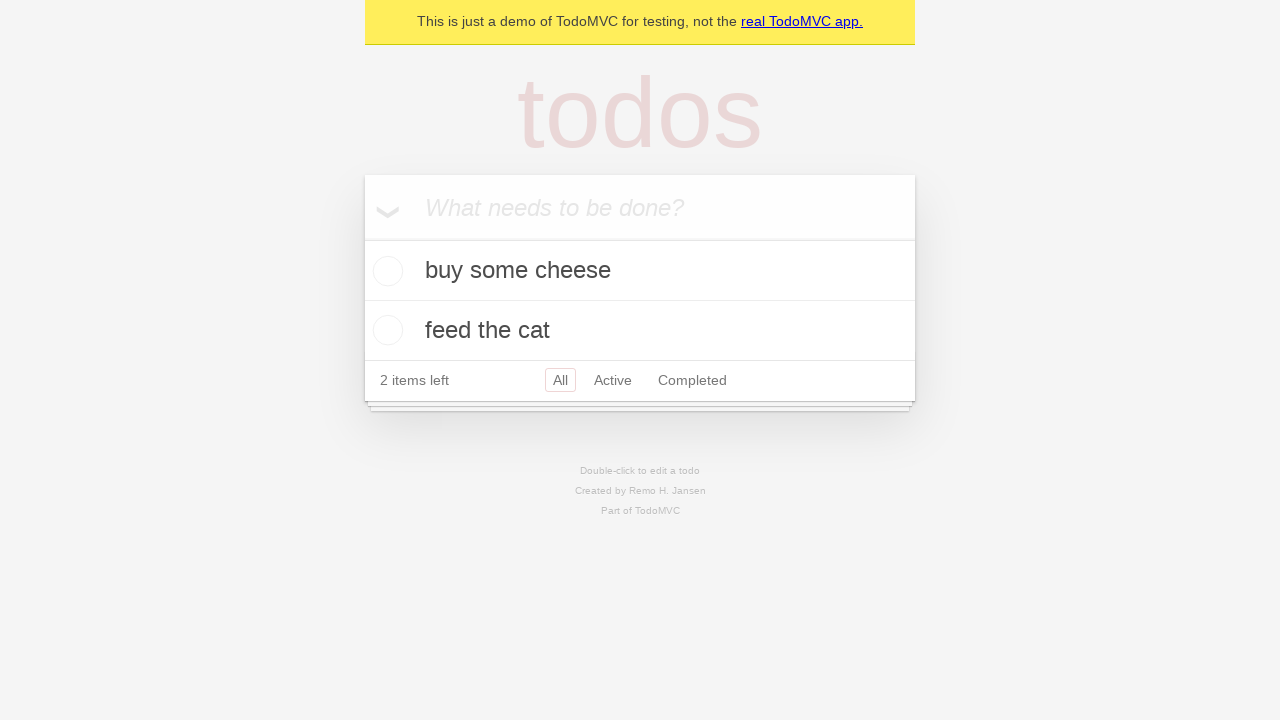

Checked the first todo item checkbox to mark as complete at (385, 271) on internal:testid=[data-testid="todo-item"s] >> nth=0 >> internal:role=checkbox
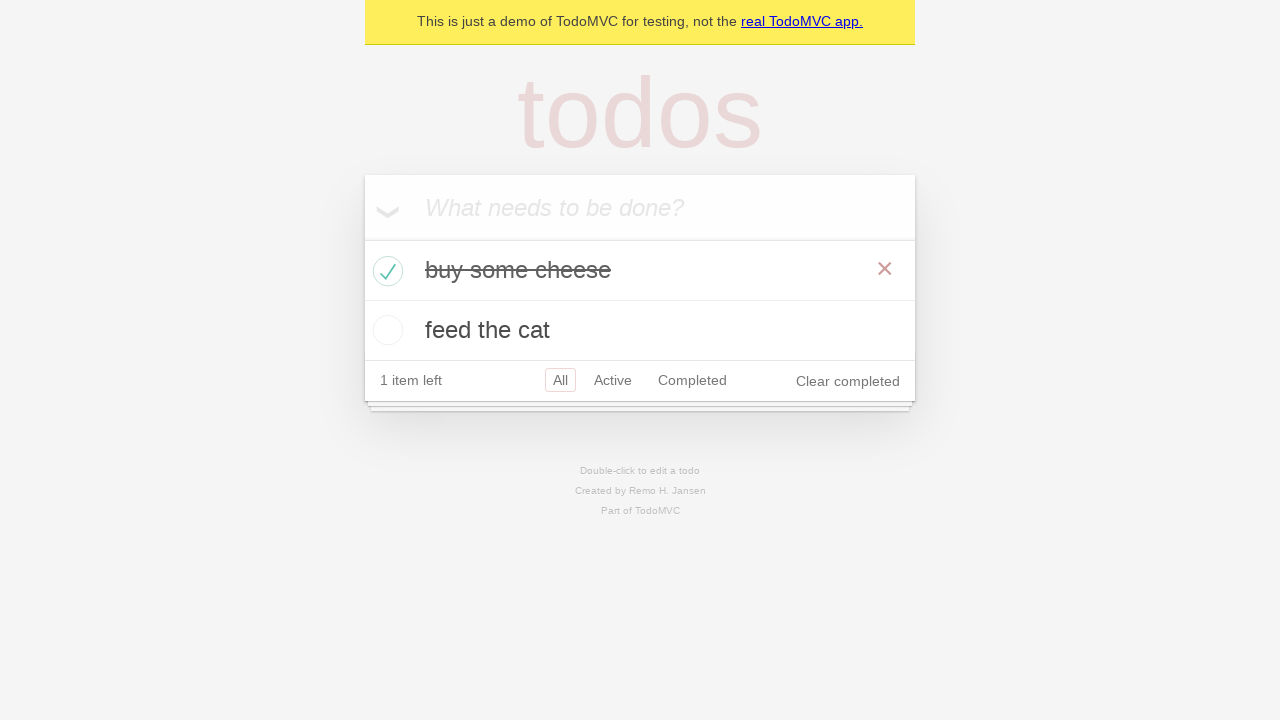

Unchecked the first todo item checkbox to mark as incomplete at (385, 271) on internal:testid=[data-testid="todo-item"s] >> nth=0 >> internal:role=checkbox
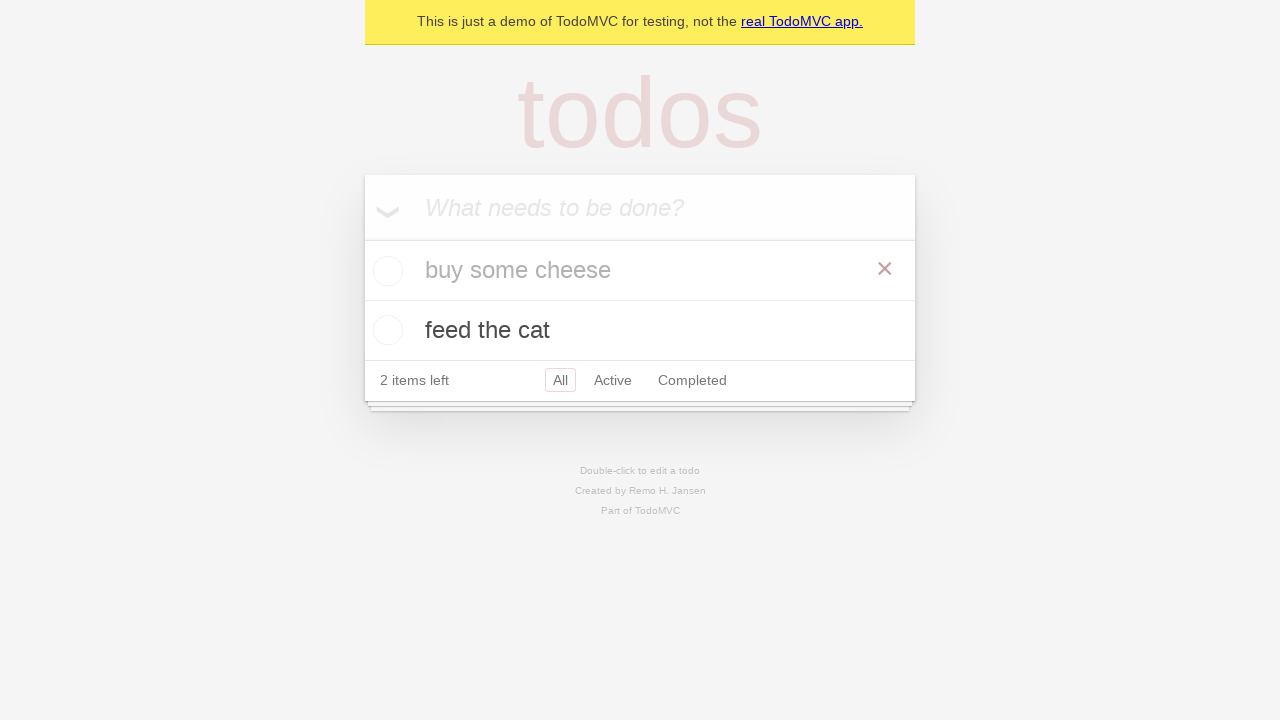

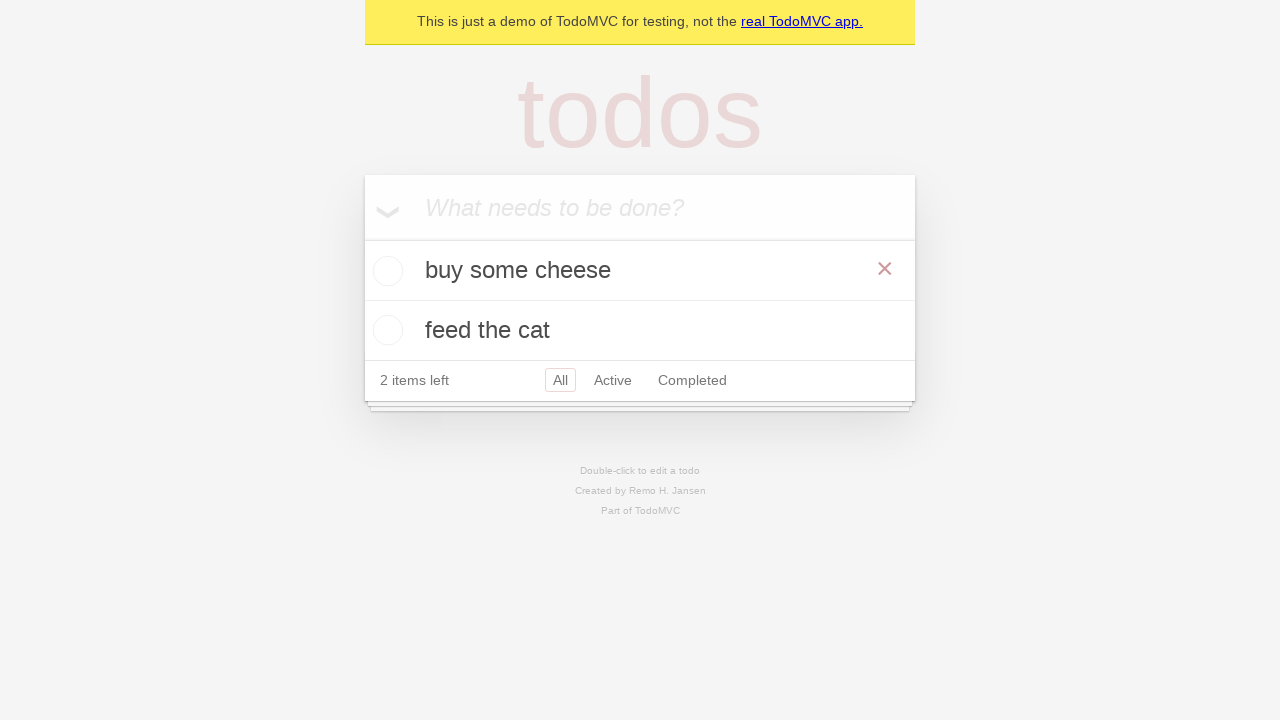